Tests dropdown selection functionality for a custom dropdown (not using select tag) by clicking the dropdown and selecting an option from the list

Starting URL: https://syntaxprojects.com/no-select-tag-dropdown-demo.php

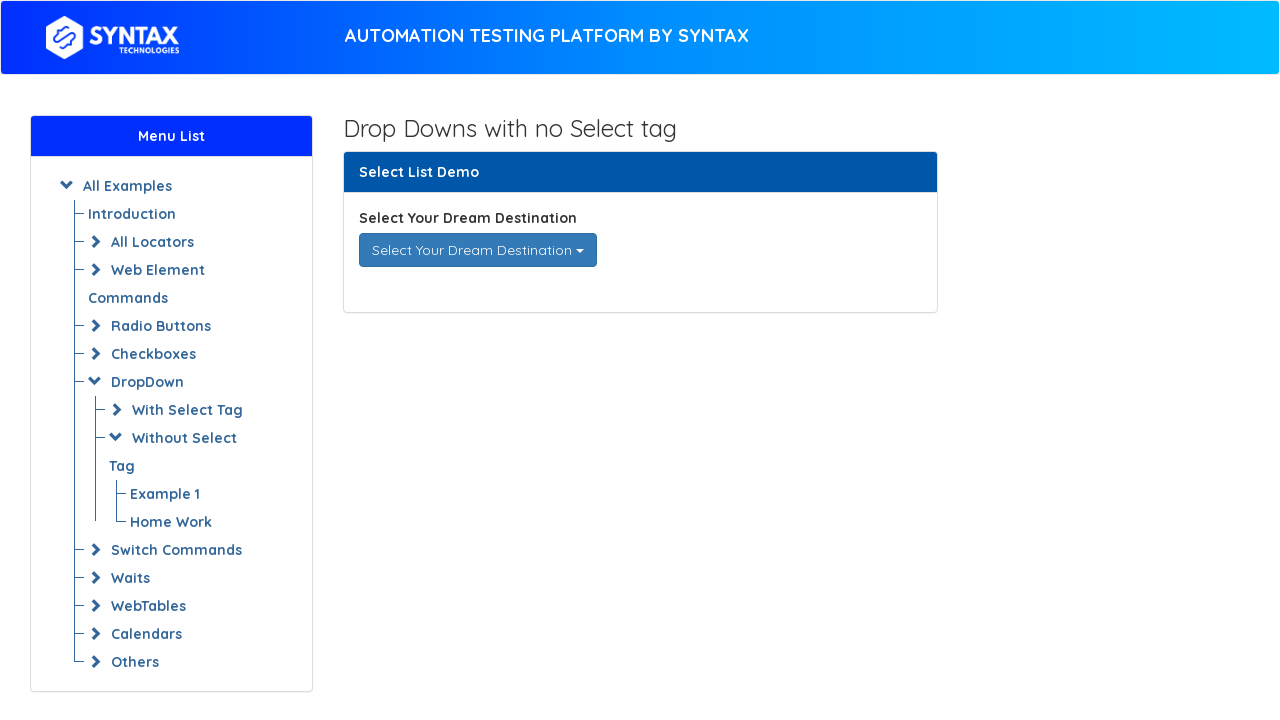

Clicked dropdown toggle to open custom dropdown menu at (478, 250) on div[data-toggle='dropdown']
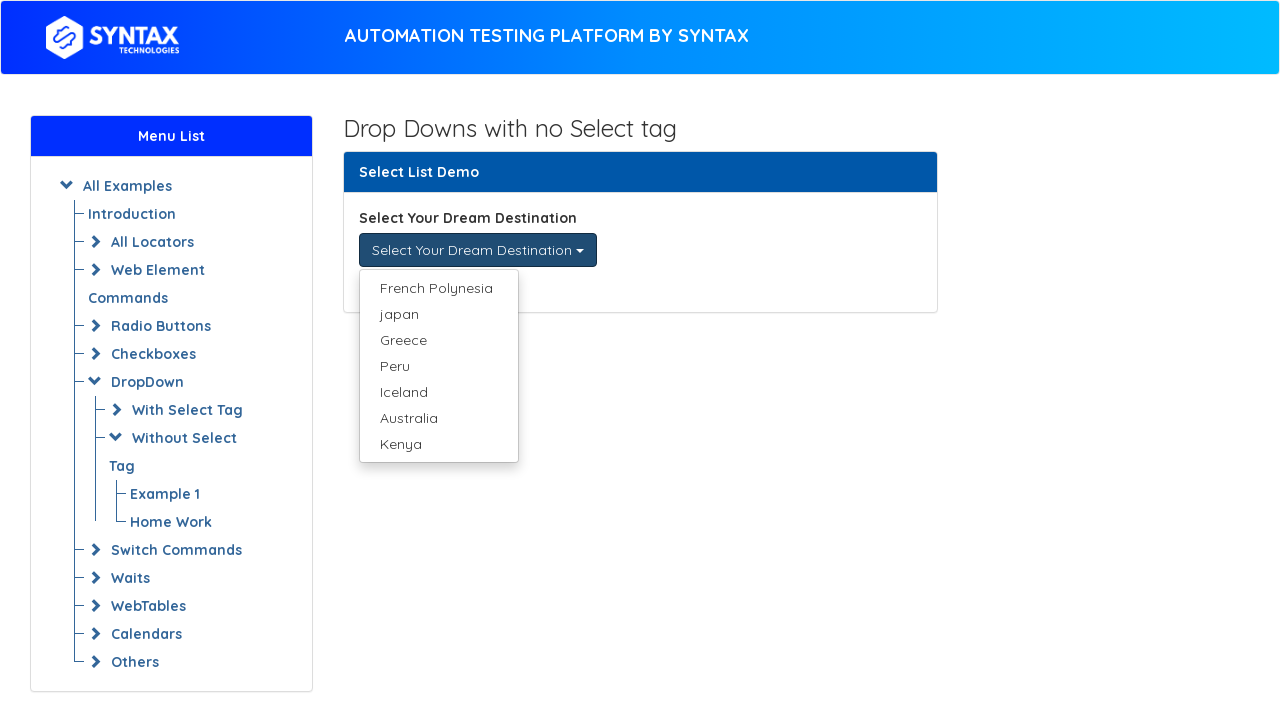

Selected 'japan' option from dropdown list at (438, 314) on xpath=//ul[@class='dropdown-menu']/li/a[text()='japan']
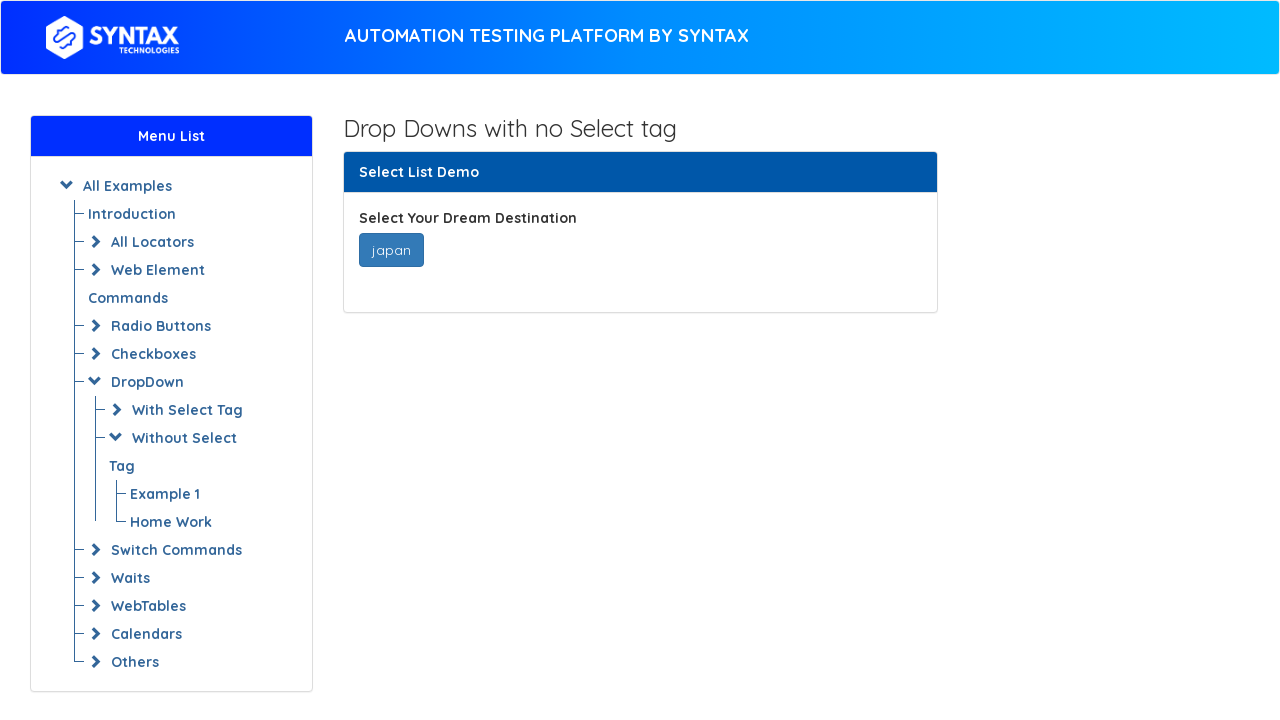

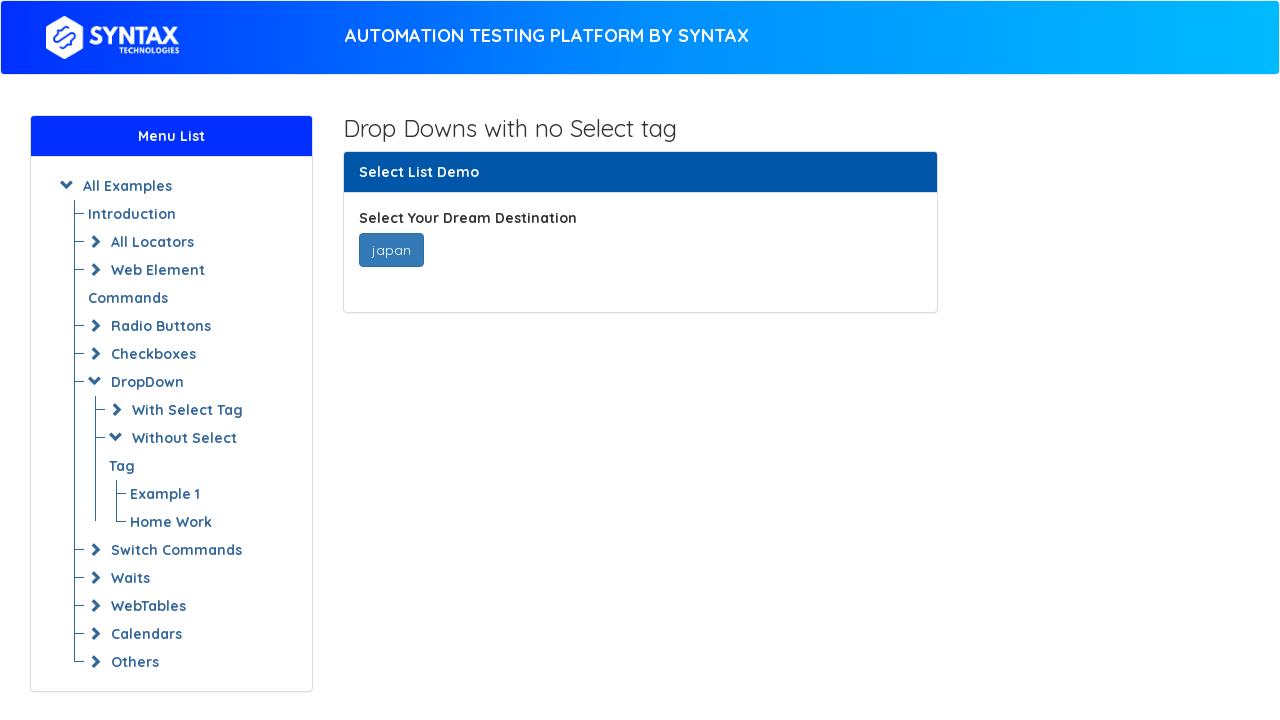